Navigates to morph.io and waits for the page to load, verifying the page content is accessible

Starting URL: https://morph.io

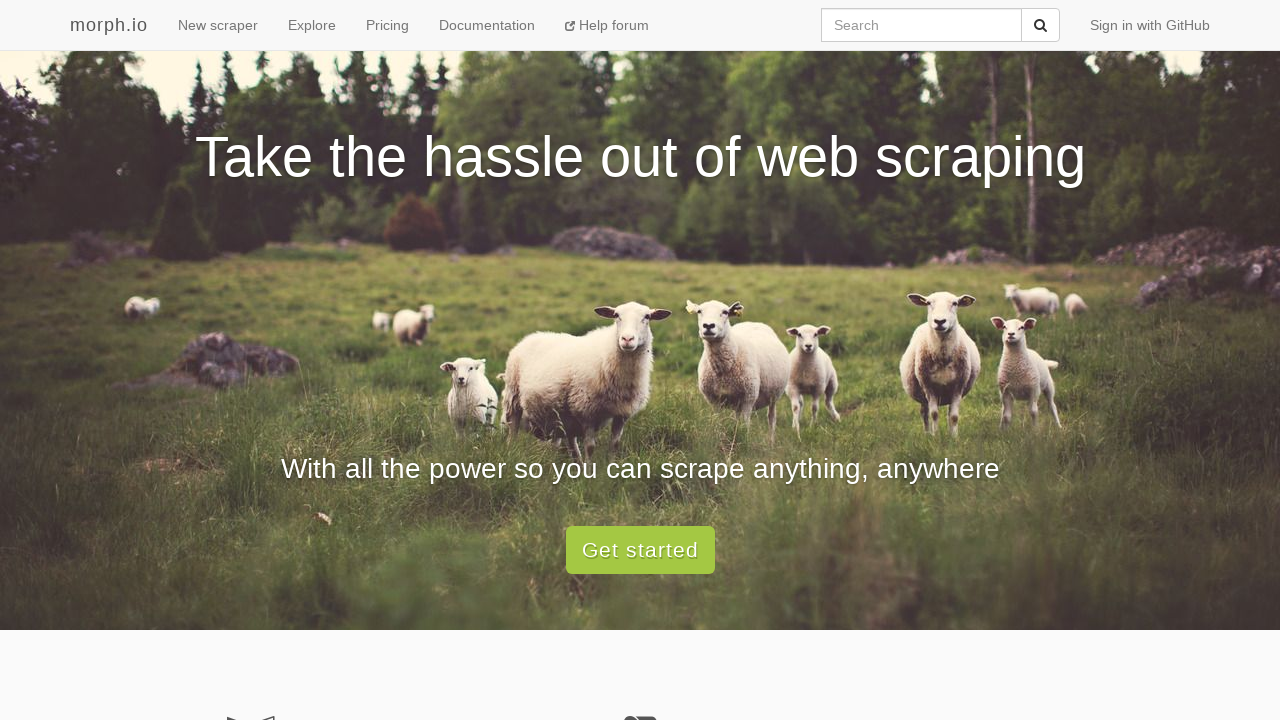

Set viewport size to 1920x1080
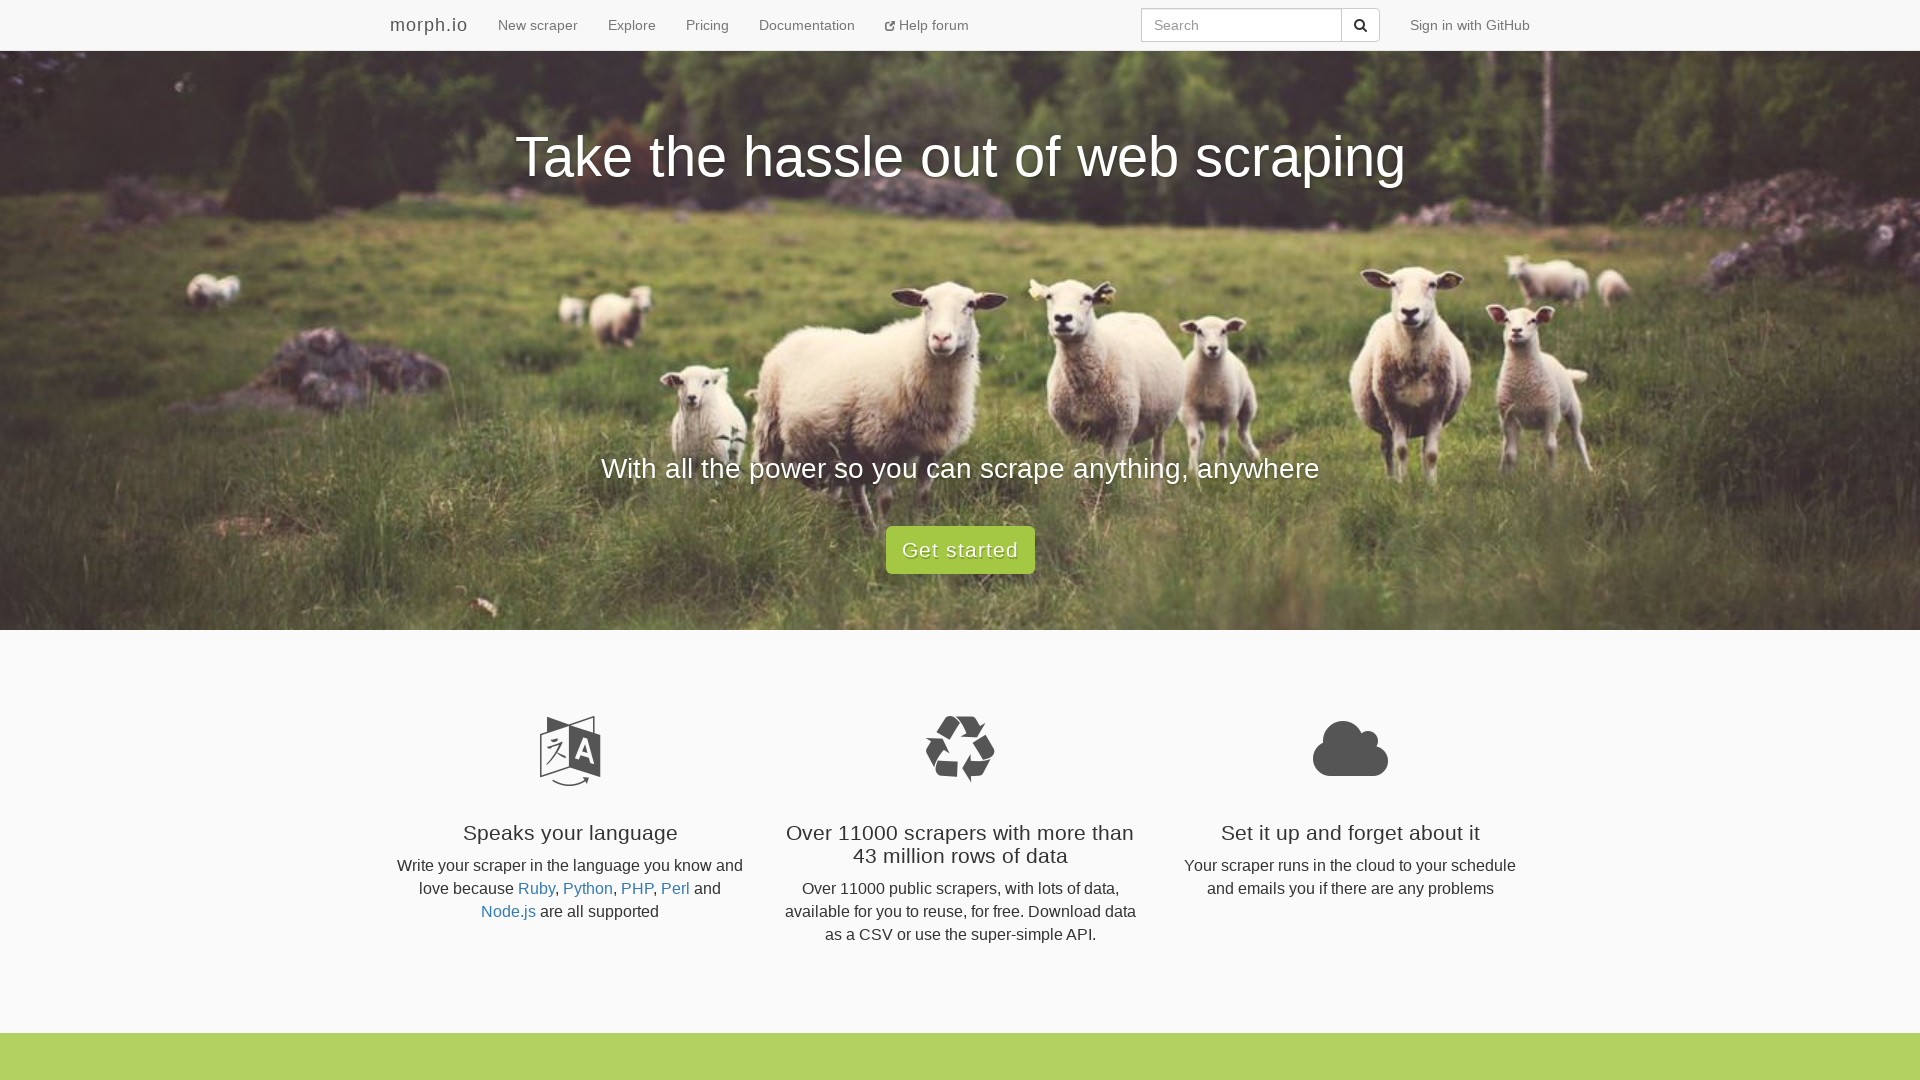

Waited for page to reach domcontentloaded state
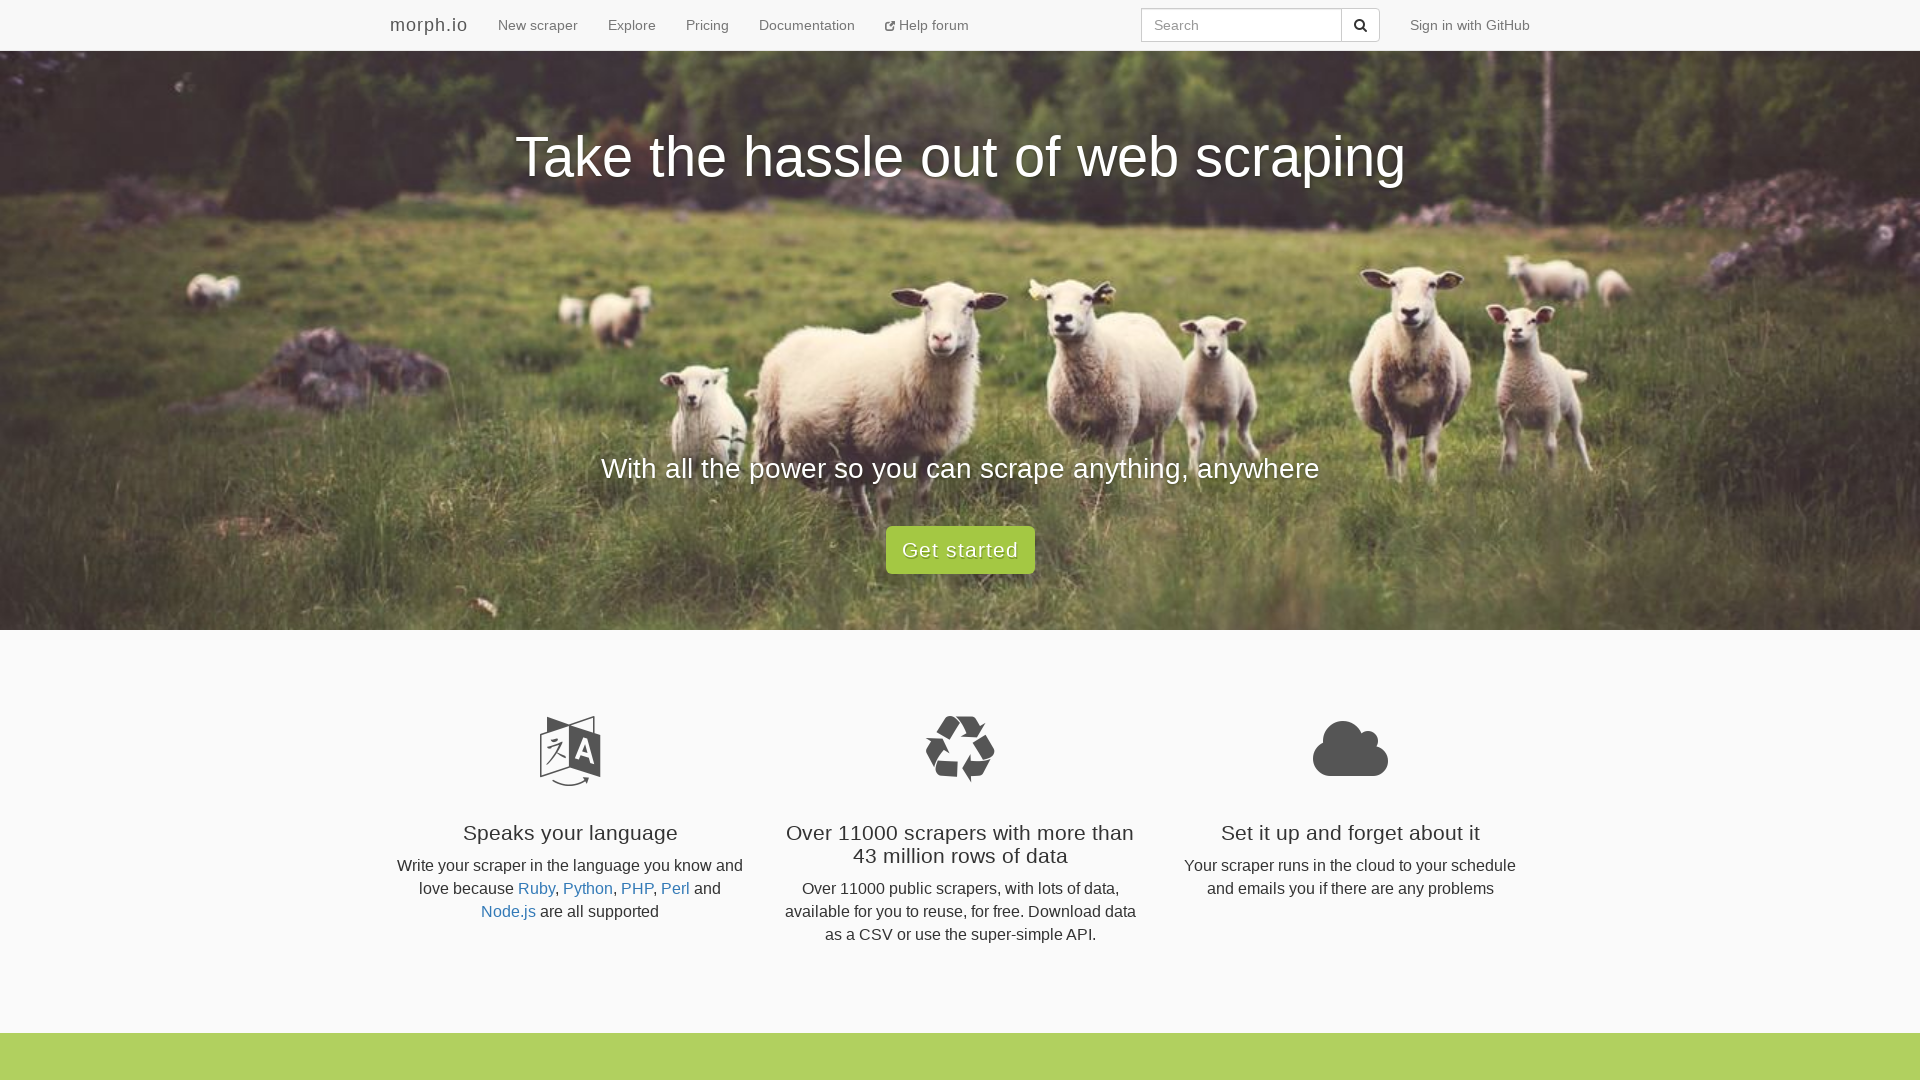

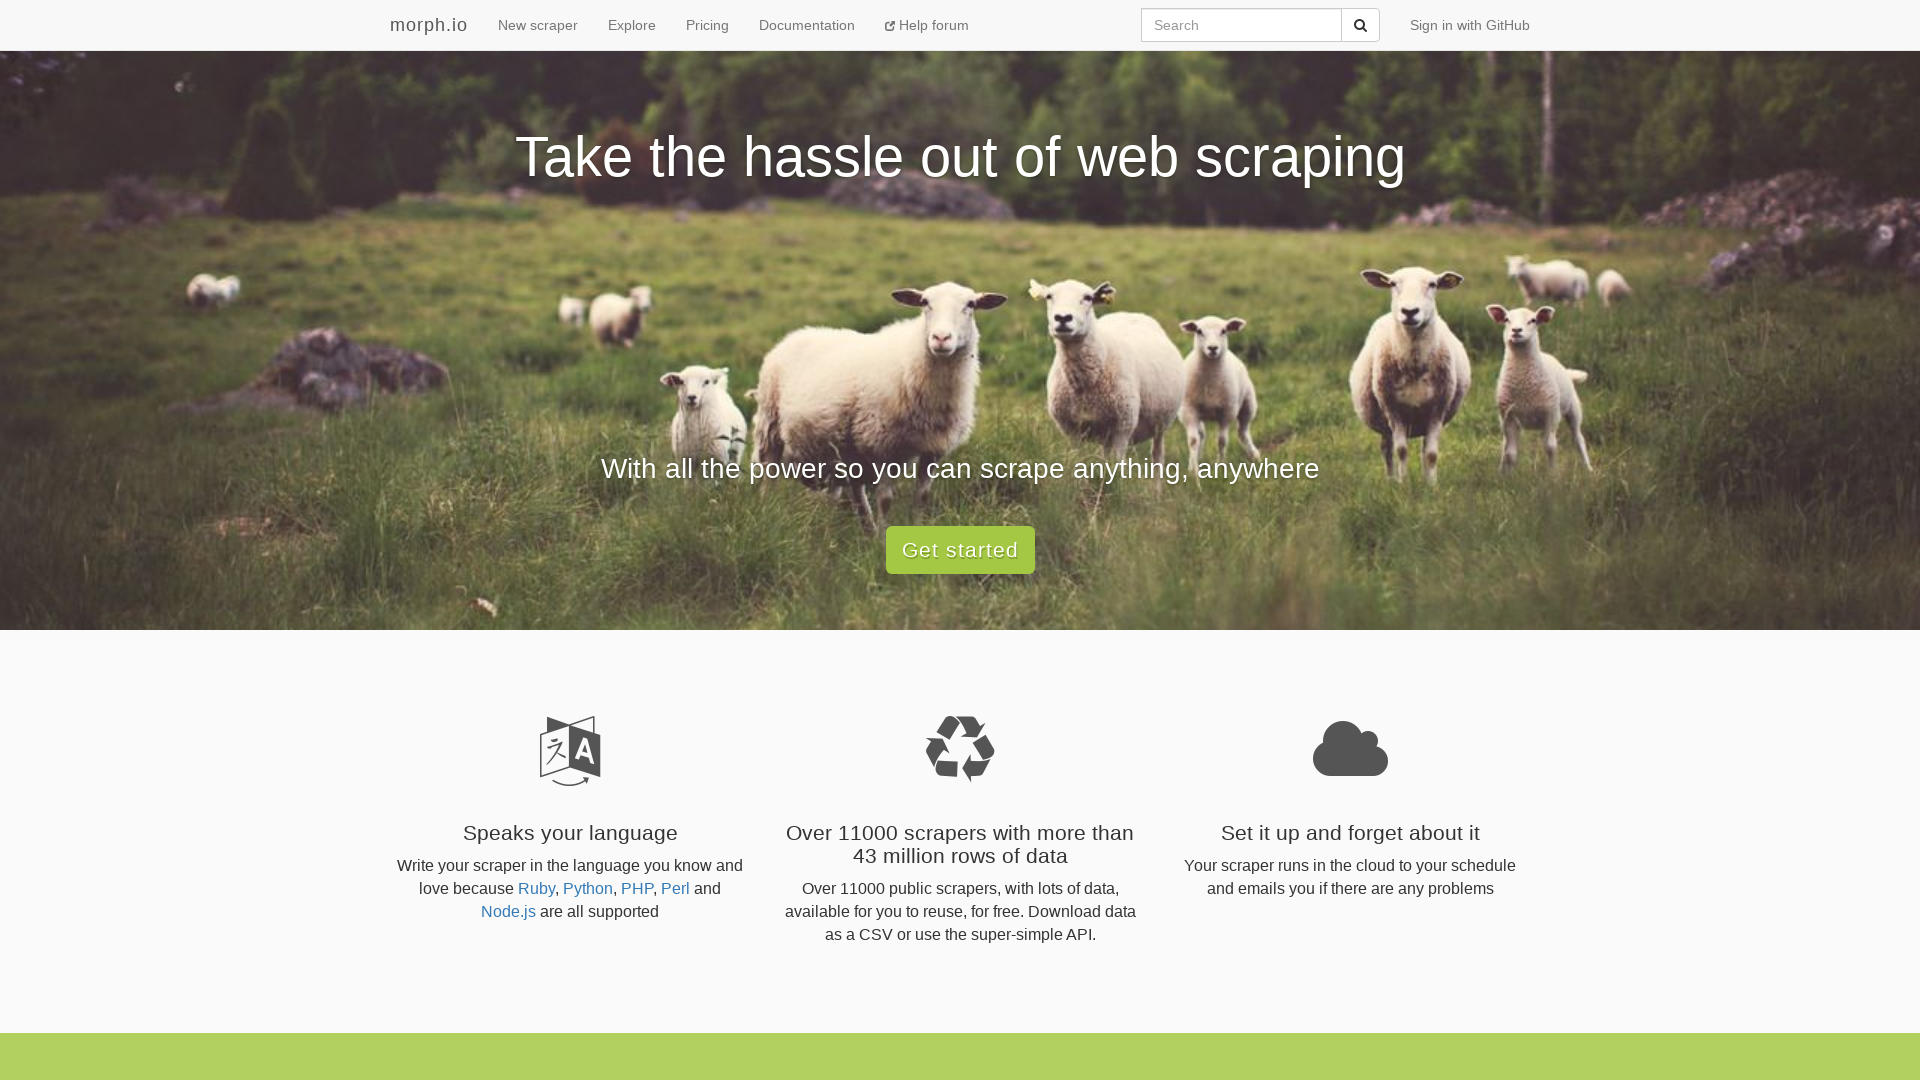